Tests JavaScript alert handling by clicking a button that triggers an alert, accepting it, then reading a value from the page, calculating a mathematical result, and submitting the answer.

Starting URL: https://suninjuly.github.io/alert_accept.html

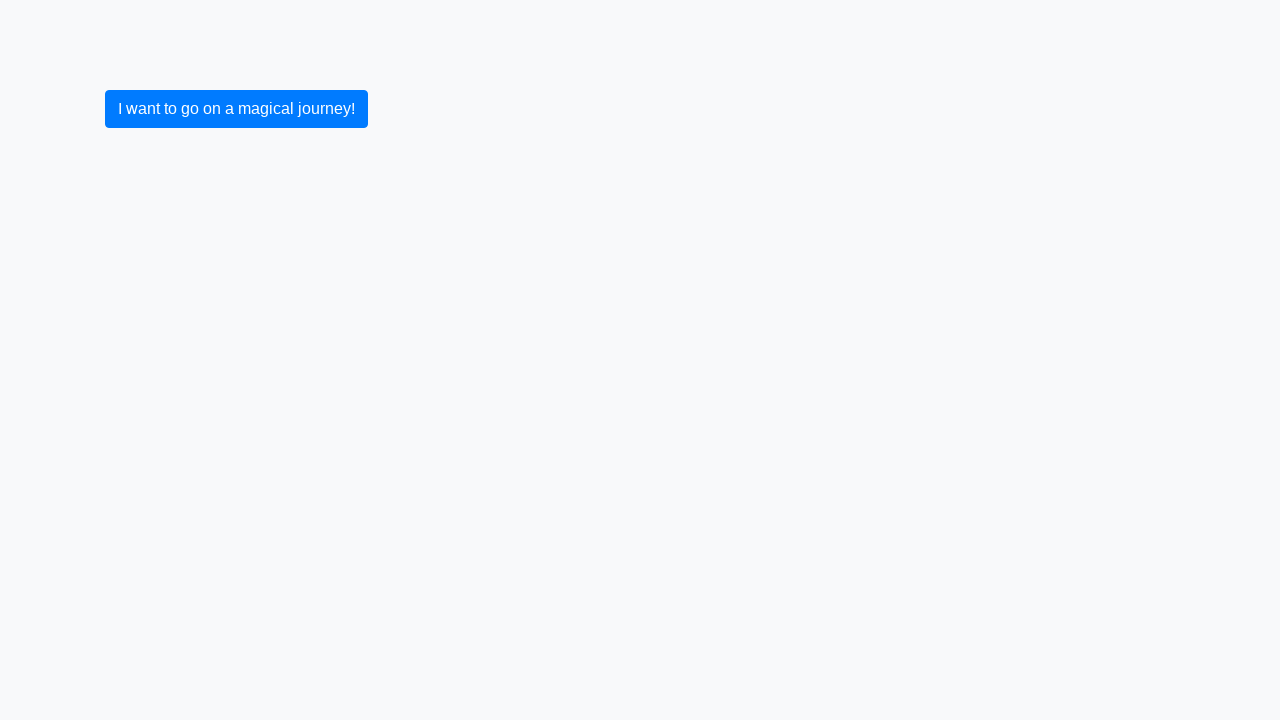

Set up dialog handler to automatically accept alerts
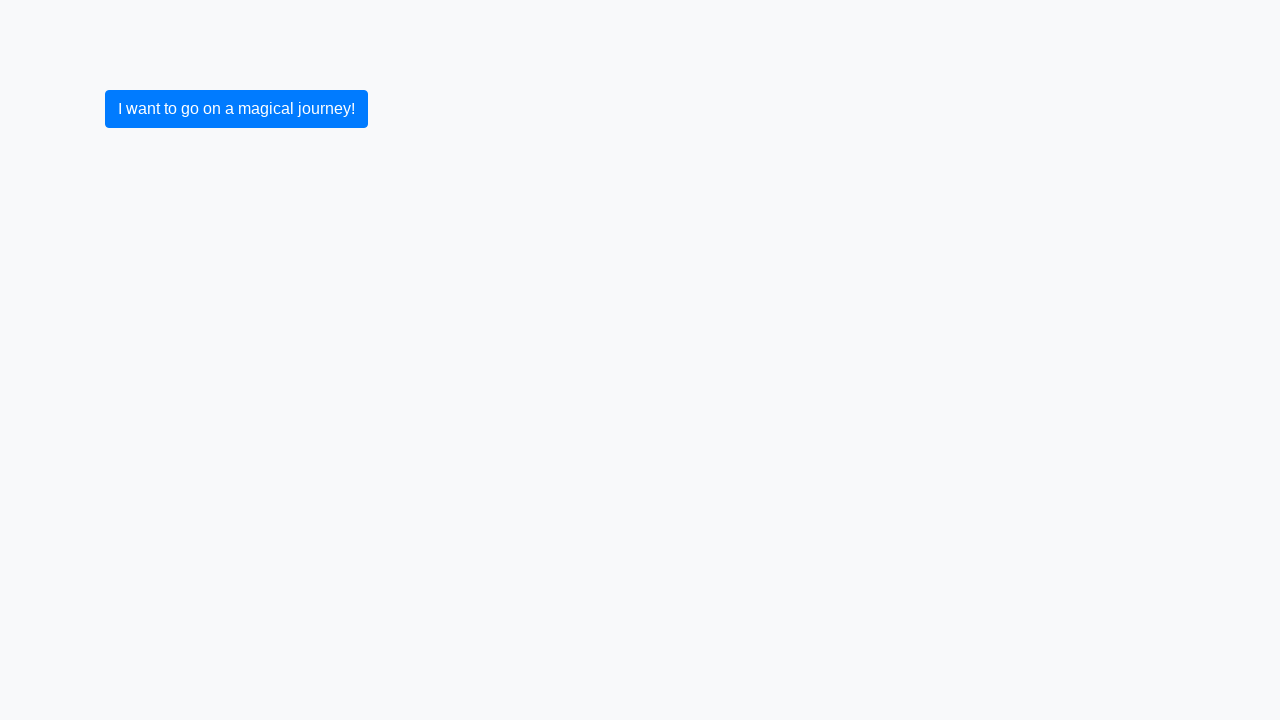

Clicked button that triggers the alert at (236, 109) on body > form > div > div > button
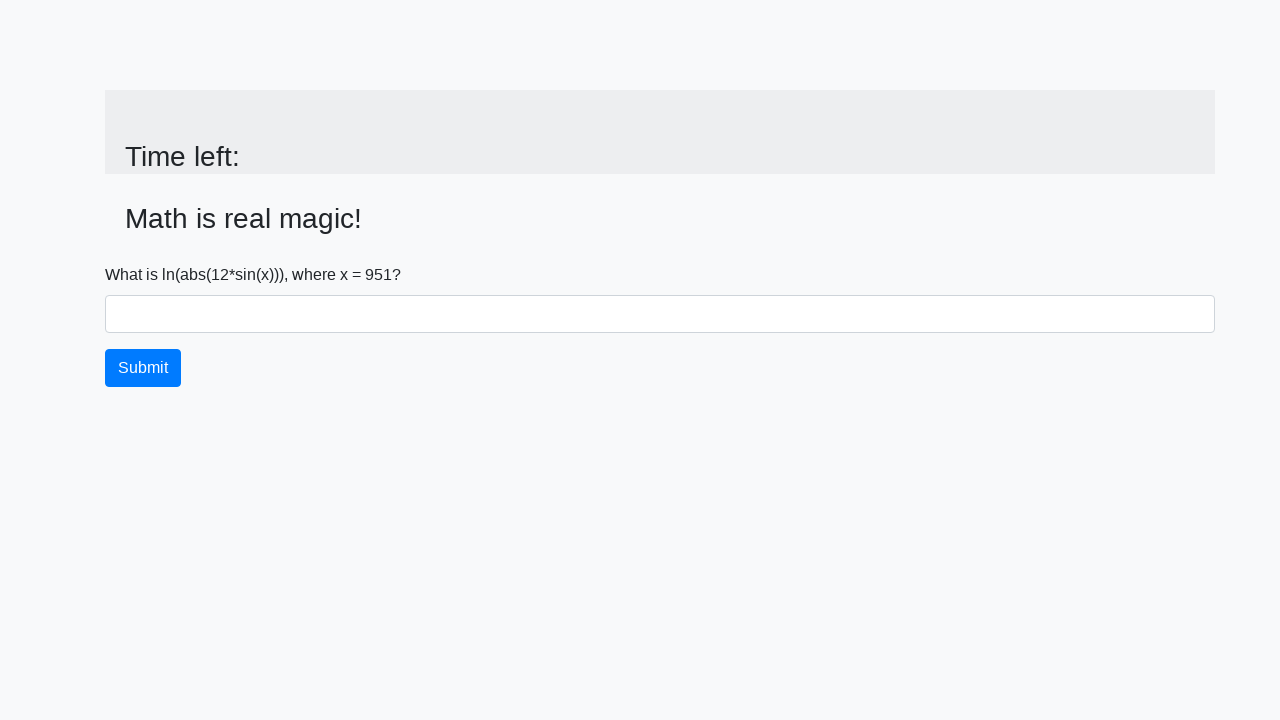

Alert was accepted and input_value element became visible
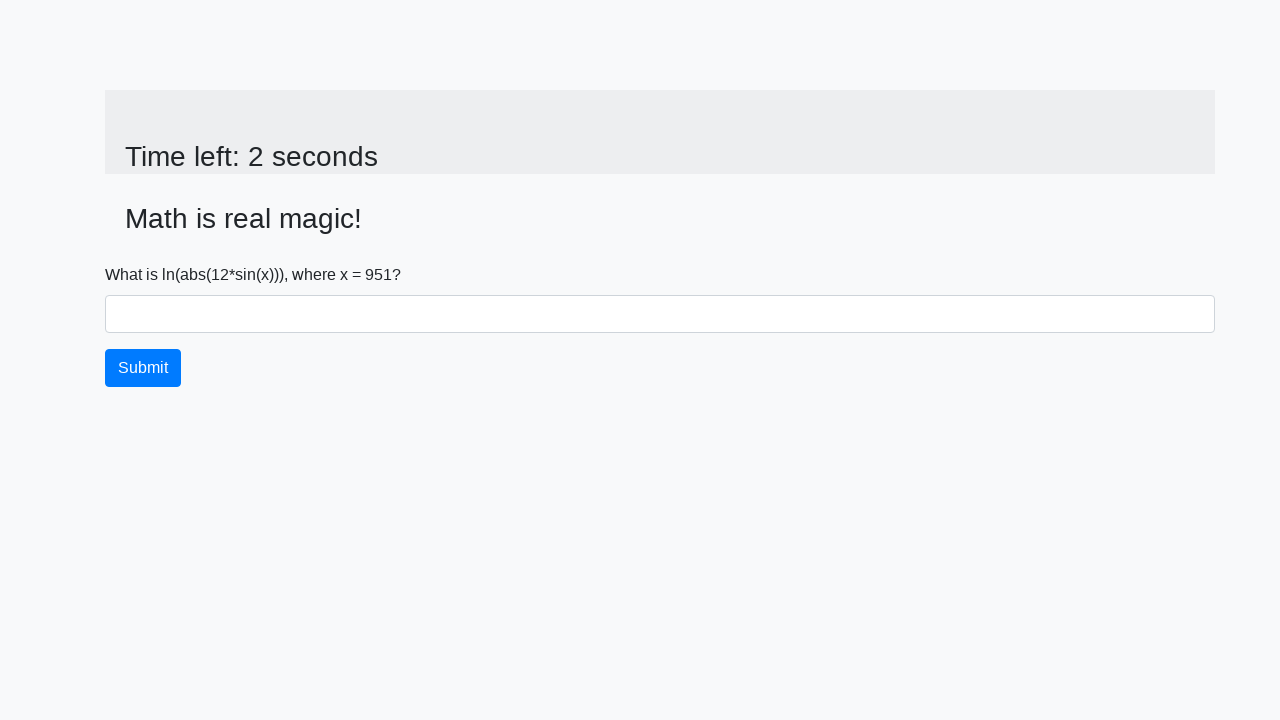

Read value from page: 951
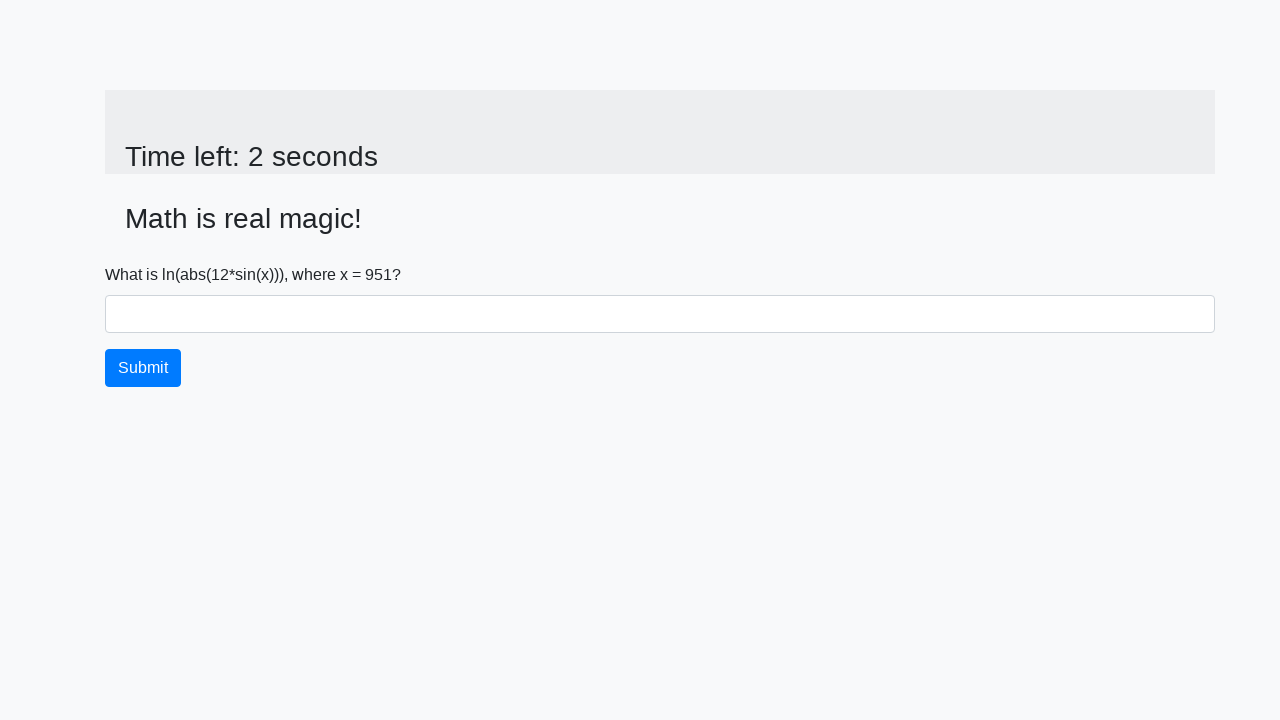

Calculated mathematical result: 2.2427387276740696
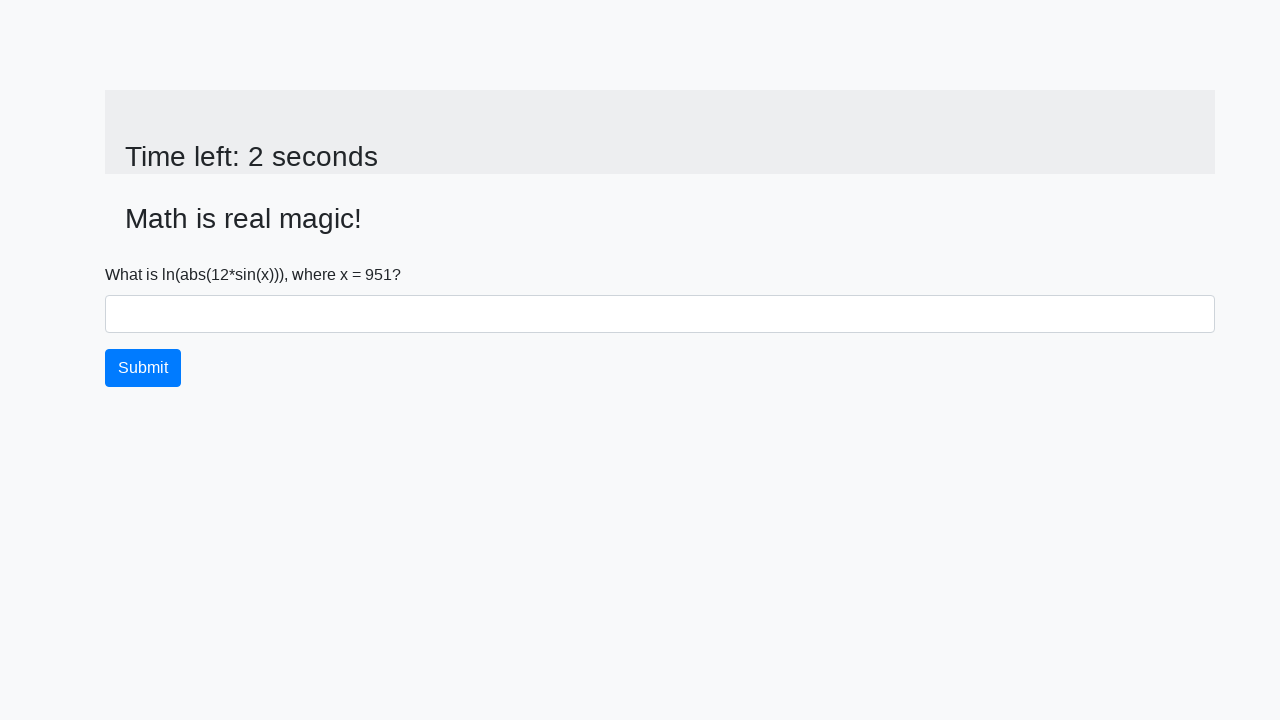

Filled answer field with calculated value: 2.2427387276740696 on #answer
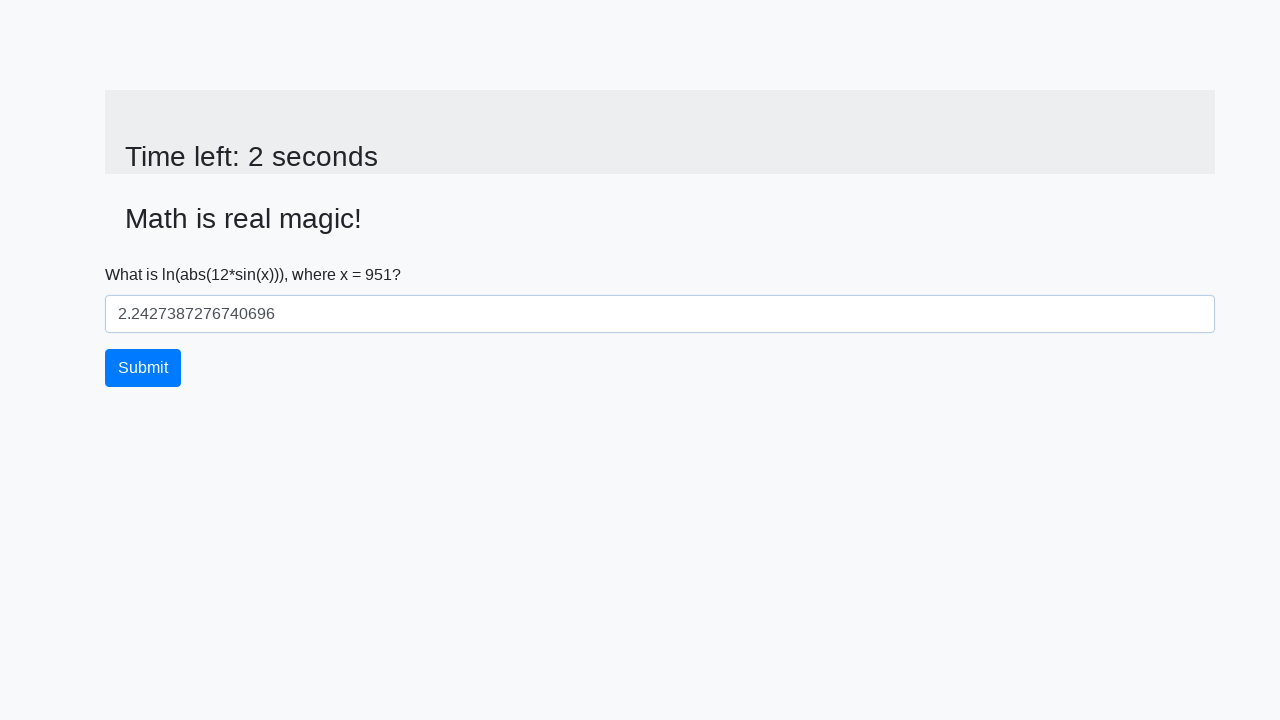

Clicked submit button to complete the form at (143, 368) on body > form > div > div > button
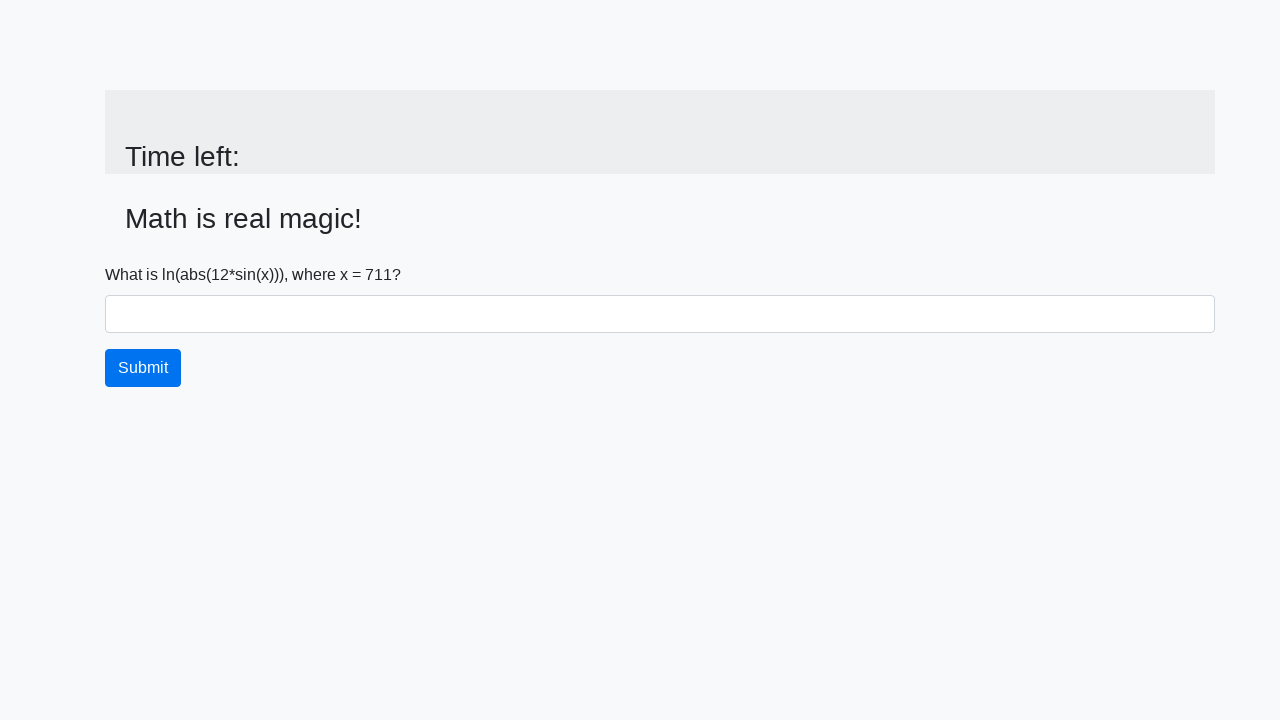

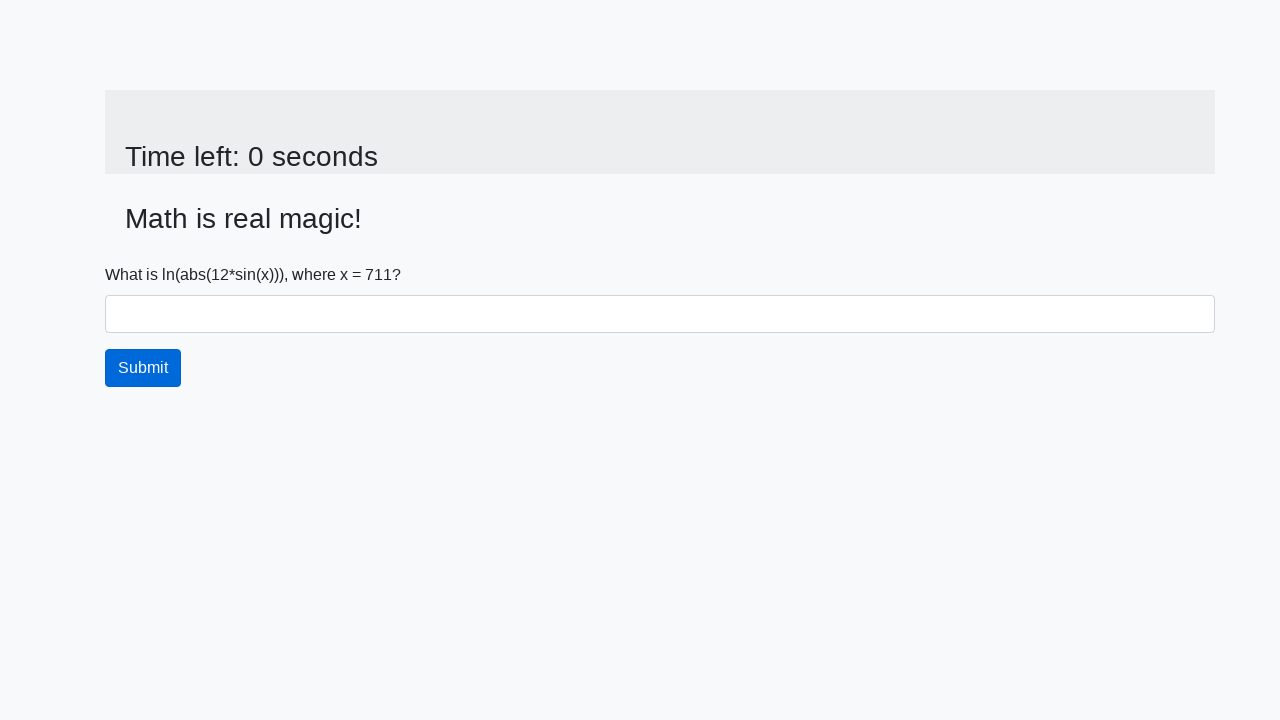